Waits for price to reach $100, books an item, solves a mathematical calculation, and submits the answer

Starting URL: http://suninjuly.github.io/explicit_wait2.html

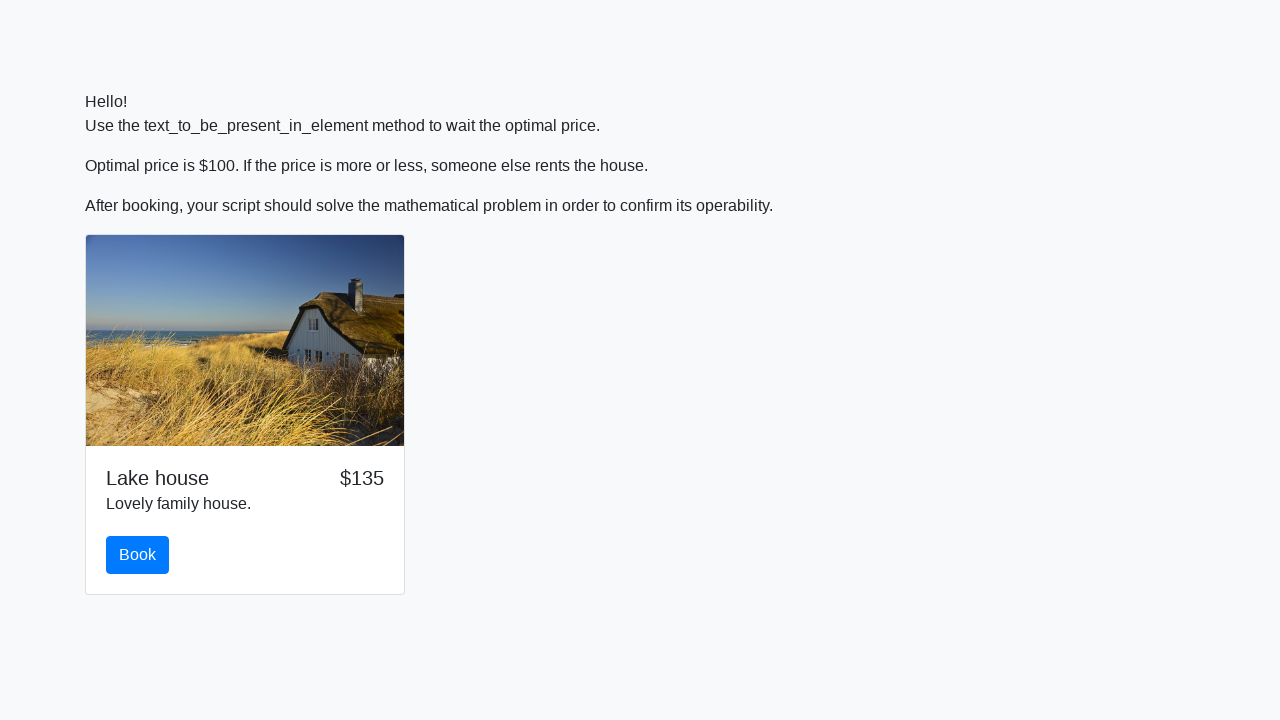

Waited for price to reach $100
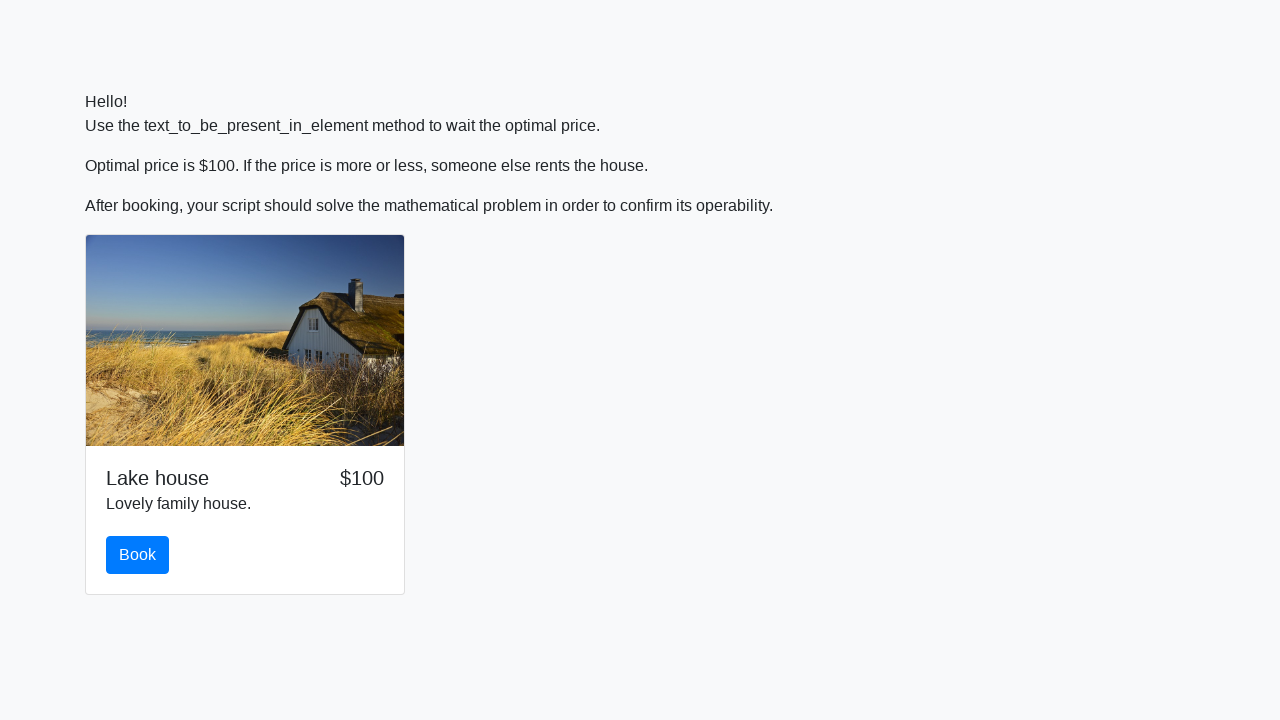

Clicked the book button at (138, 555) on #book
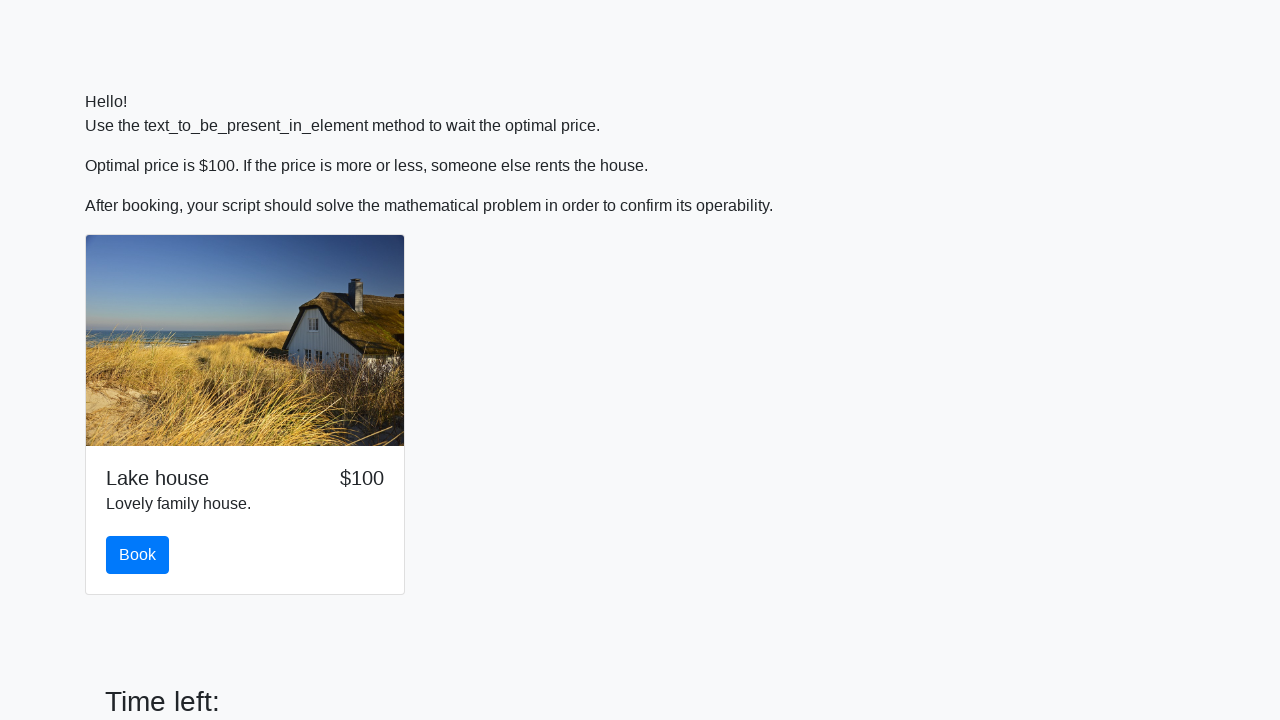

Retrieved input value for calculation: 108
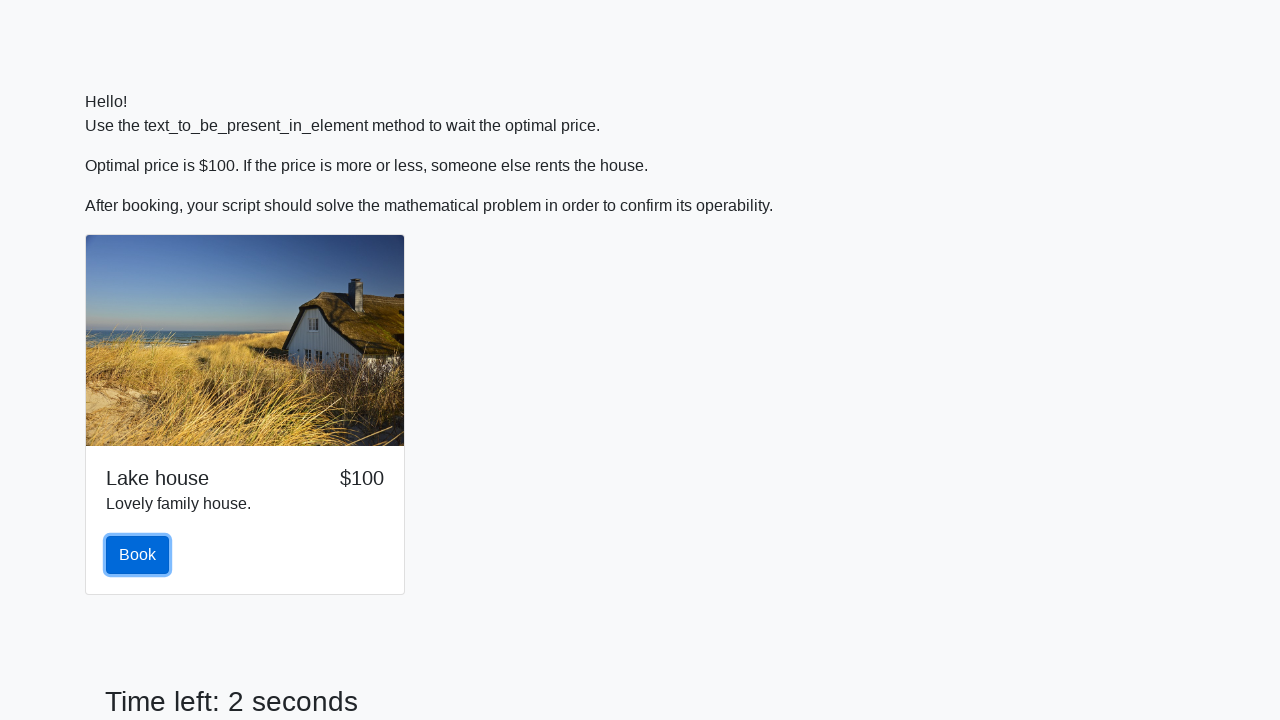

Calculated answer using mathematical formula: 2.408909130167104
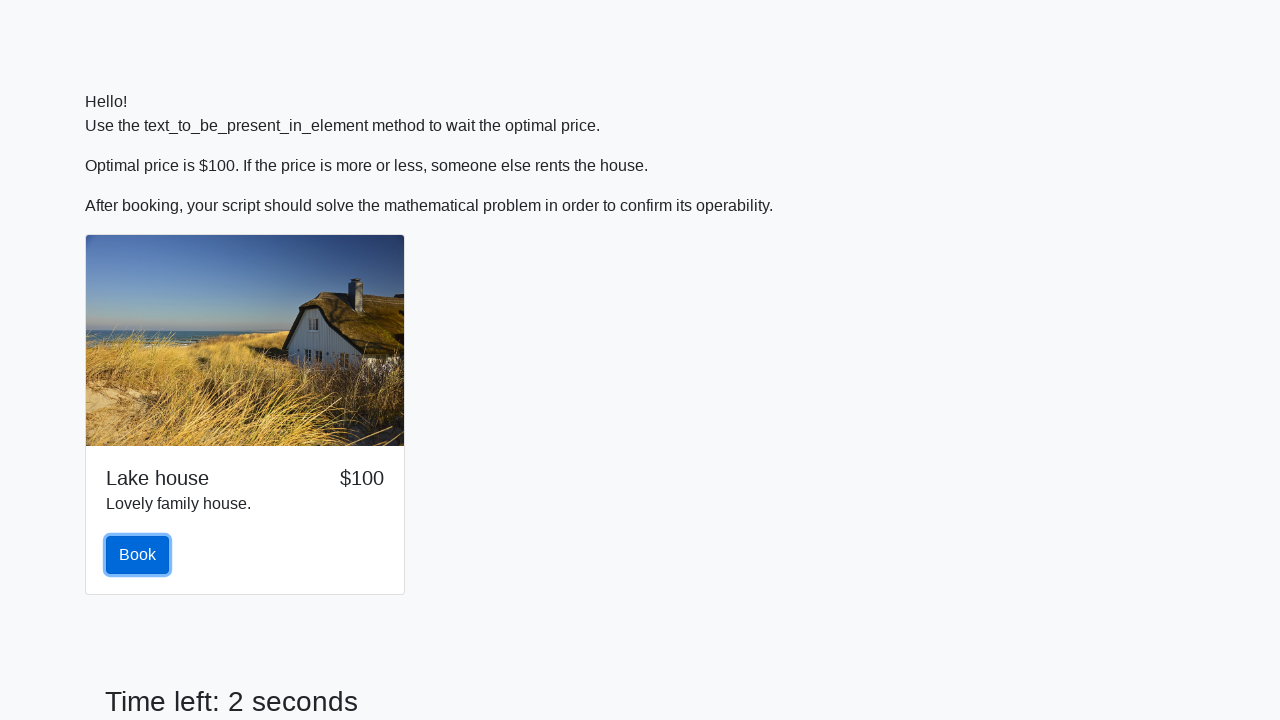

Filled answer field with calculated value on #answer
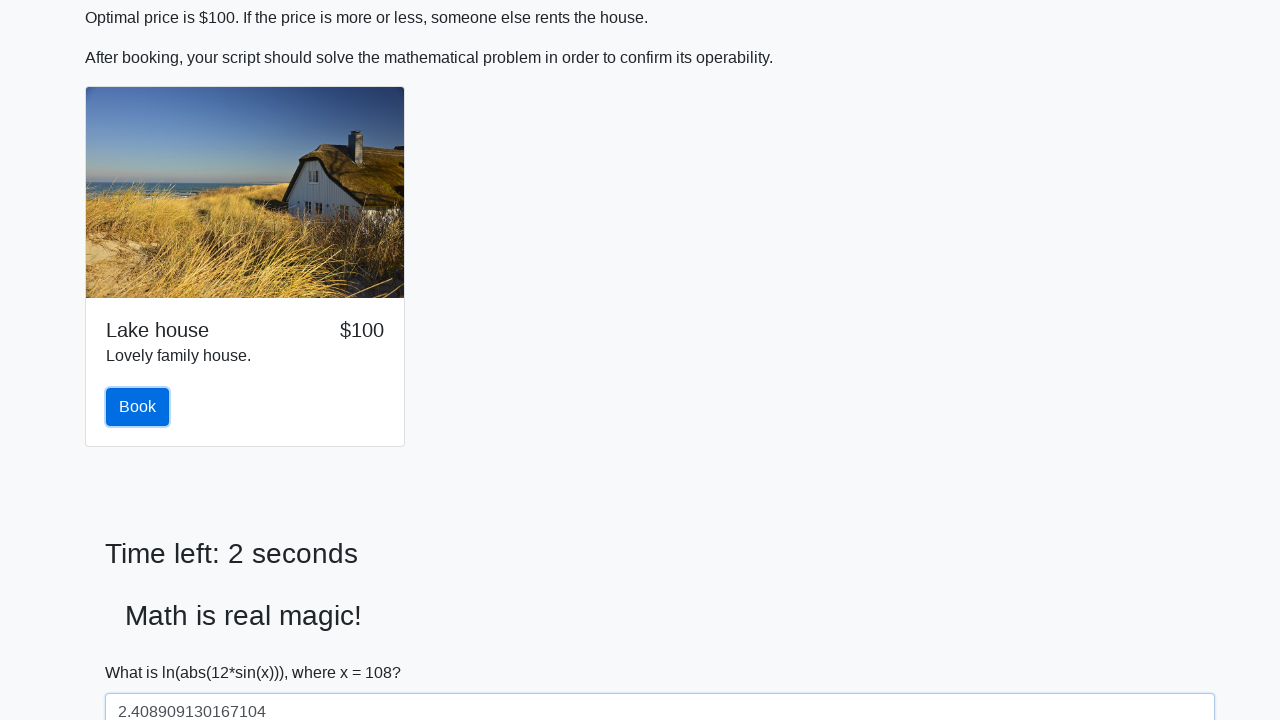

Clicked solve button to submit answer at (143, 651) on #solve
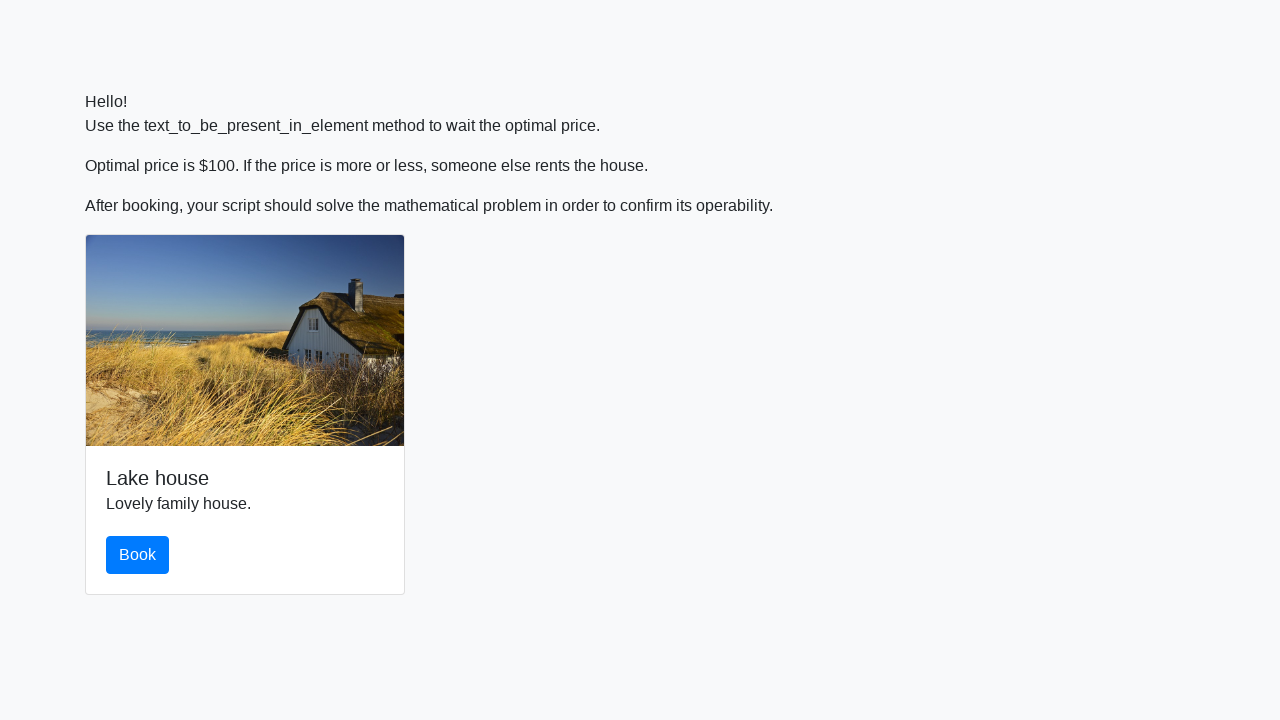

Set up dialog handler to accept alerts
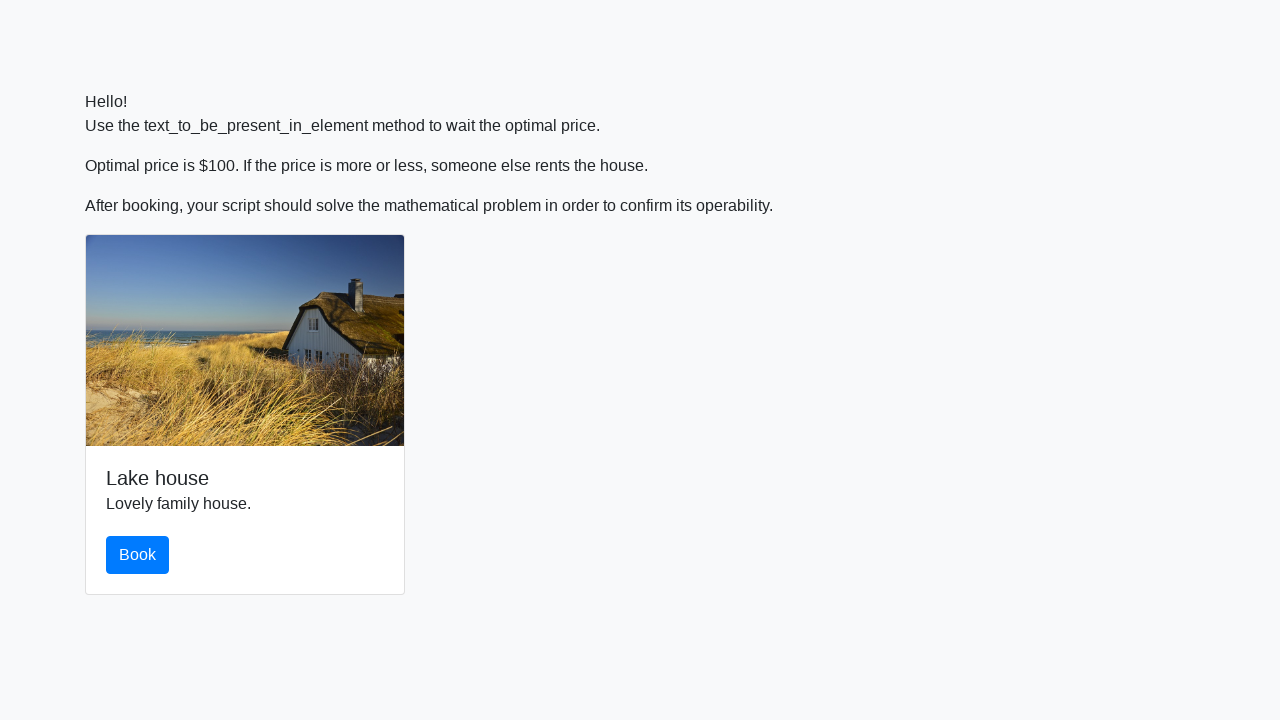

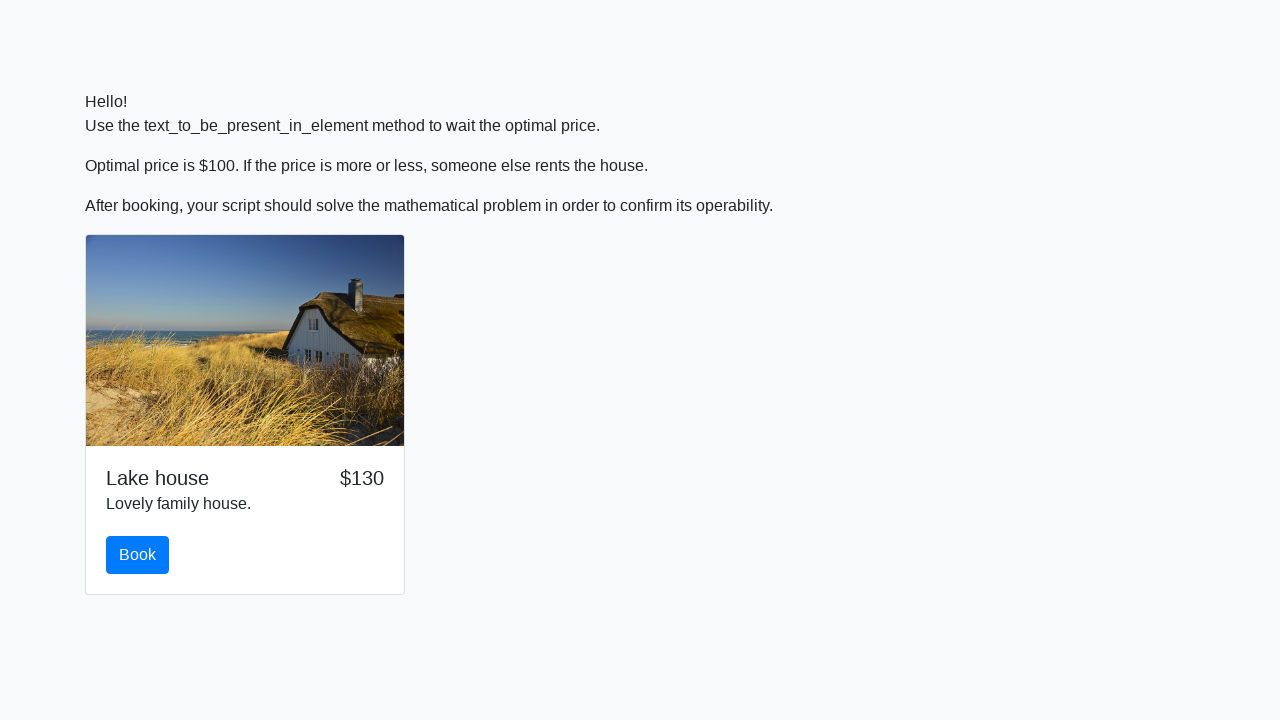